Finds a specific row in the table containing 'Phaedrum4' and clicks the delete link, verifying the URL changes to include #delete

Starting URL: https://the-internet.herokuapp.com/challenging_dom

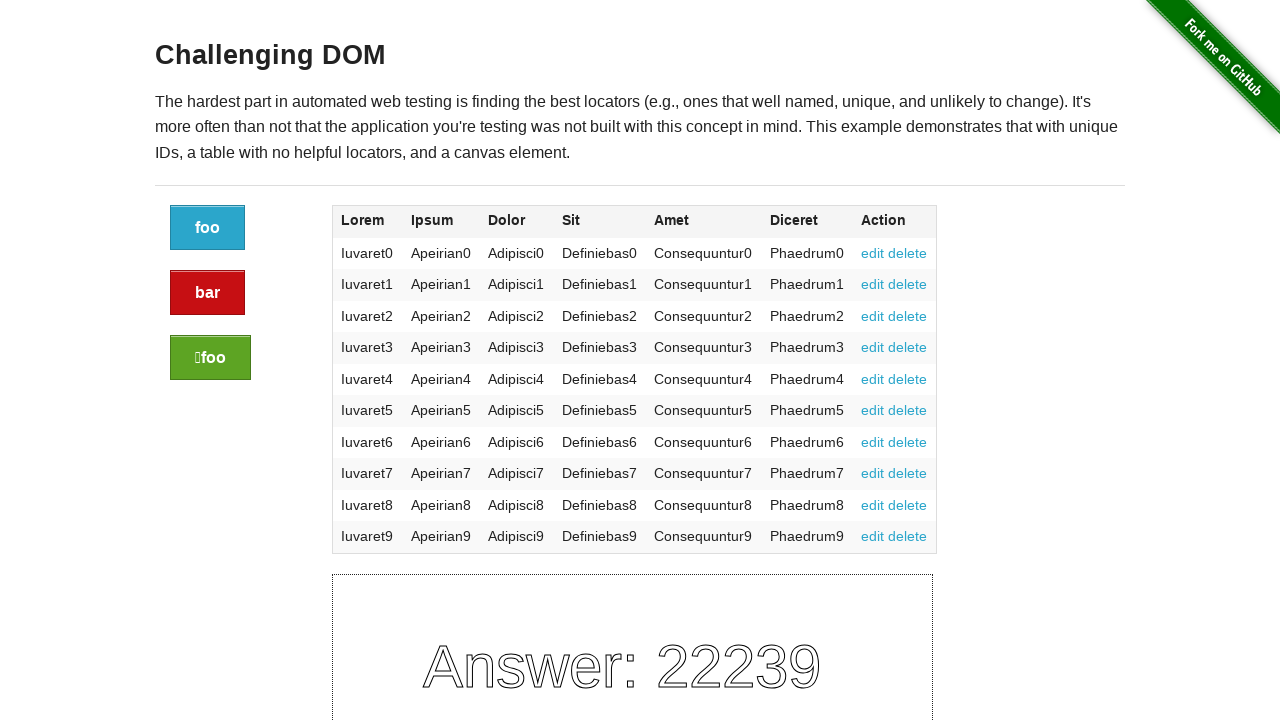

Waited for table cell containing 'Phaedrum4' to be visible
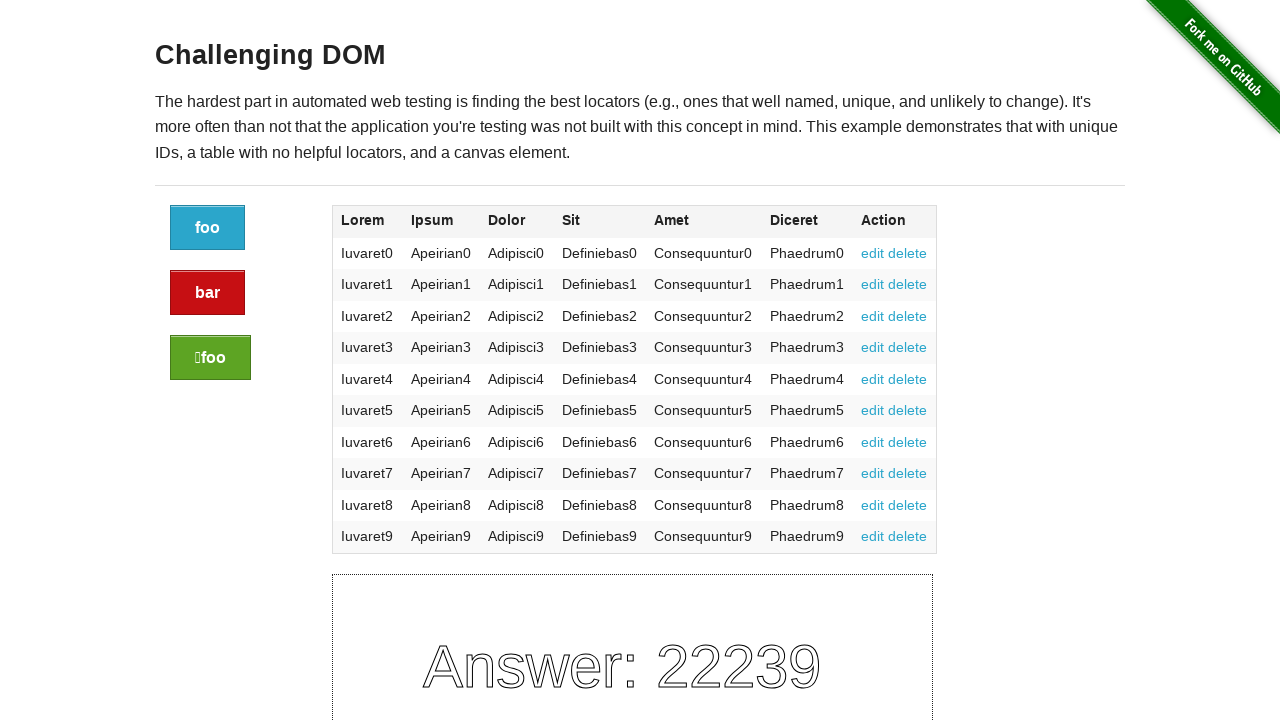

Clicked delete link in row containing 'Phaedrum4' at (908, 379) on xpath=//td[text()='Phaedrum4']/ancestor::tr[1]//a[text()='delete']
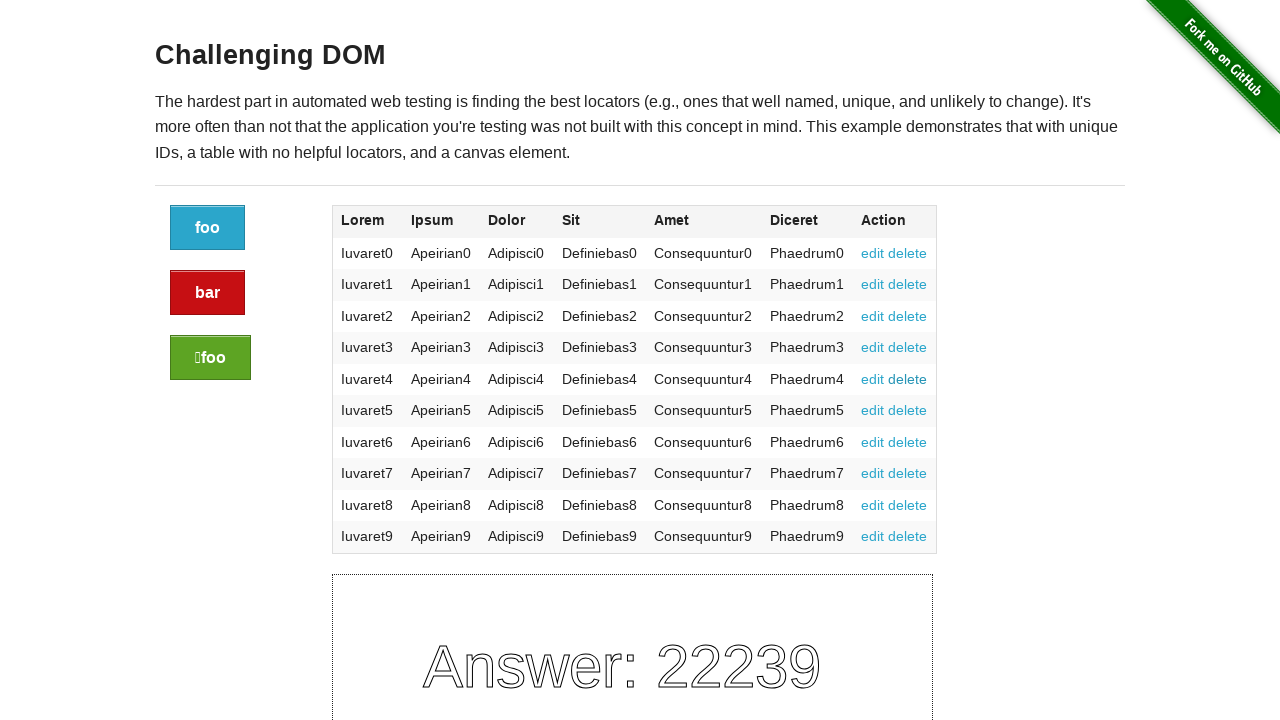

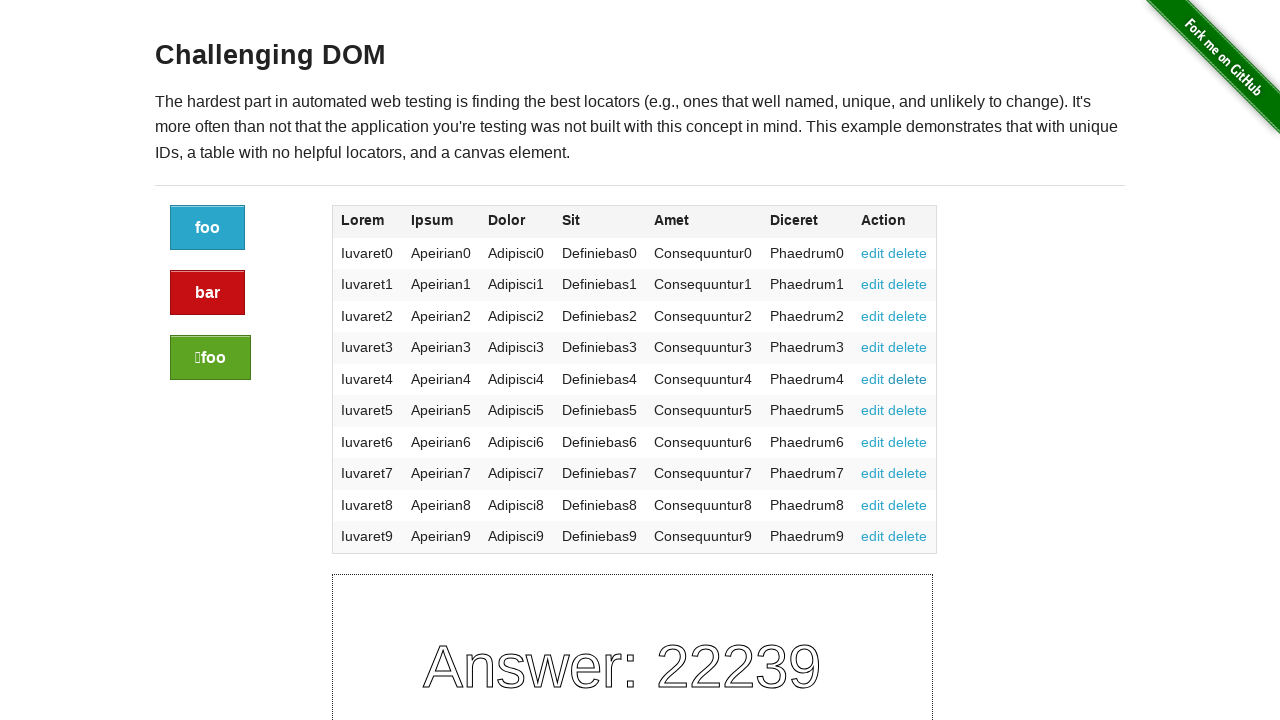